Tests the Selenium homepage by navigating to the site, verifying the page body loads, and maximizing the browser window.

Starting URL: https://selenium.dev/

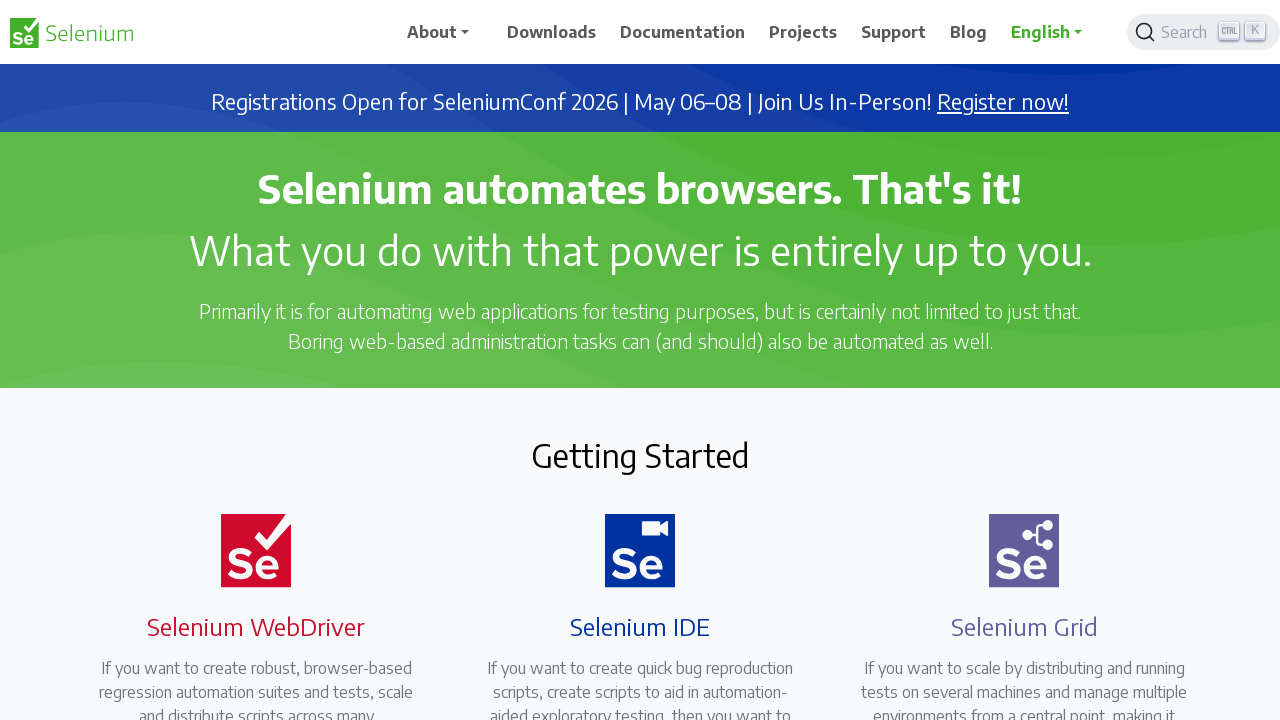

Navigated to Selenium homepage
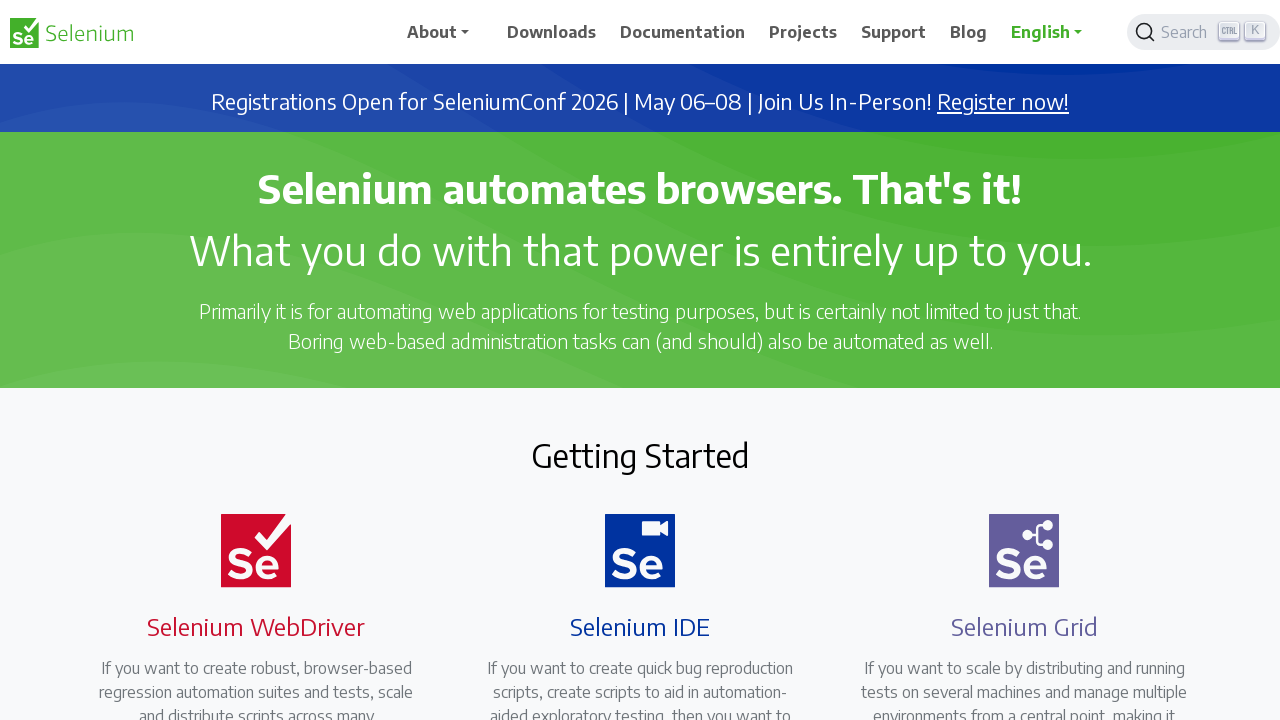

Page body loaded and visible
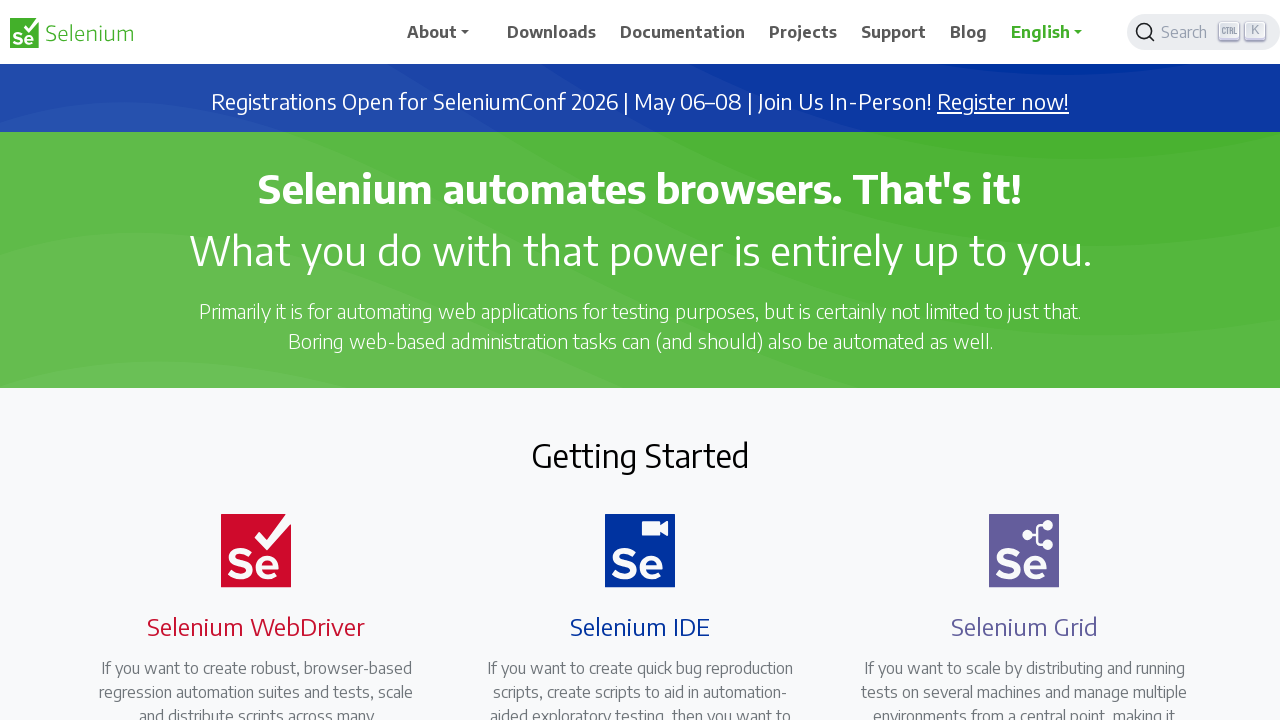

Retrieved body text content for verification
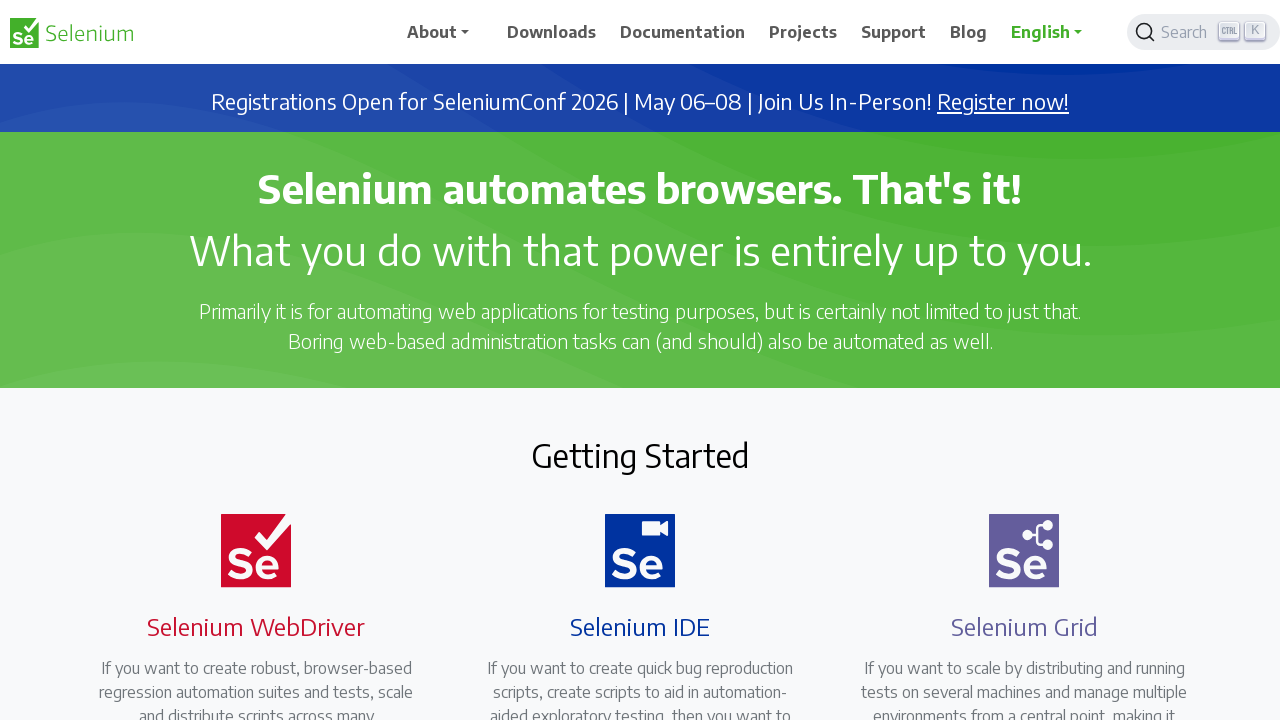

Maximized browser window to 1920x1080
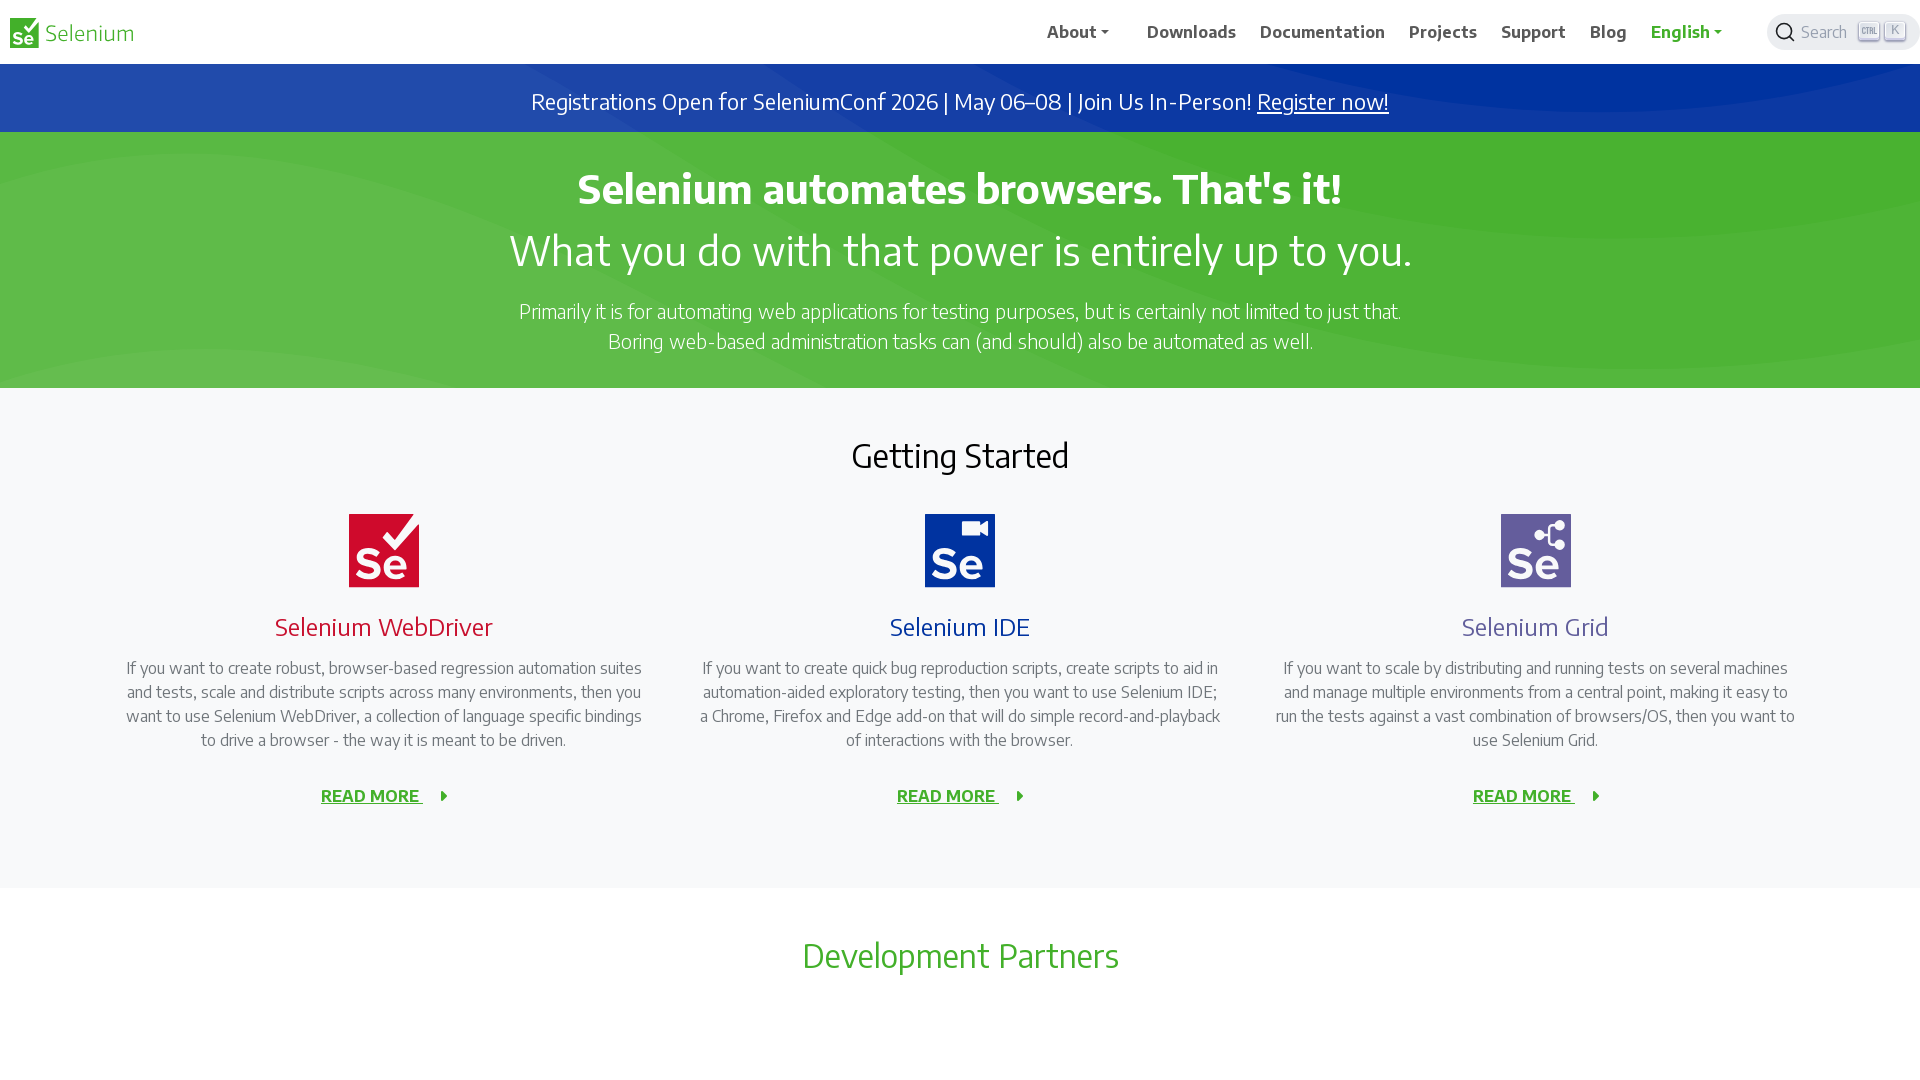

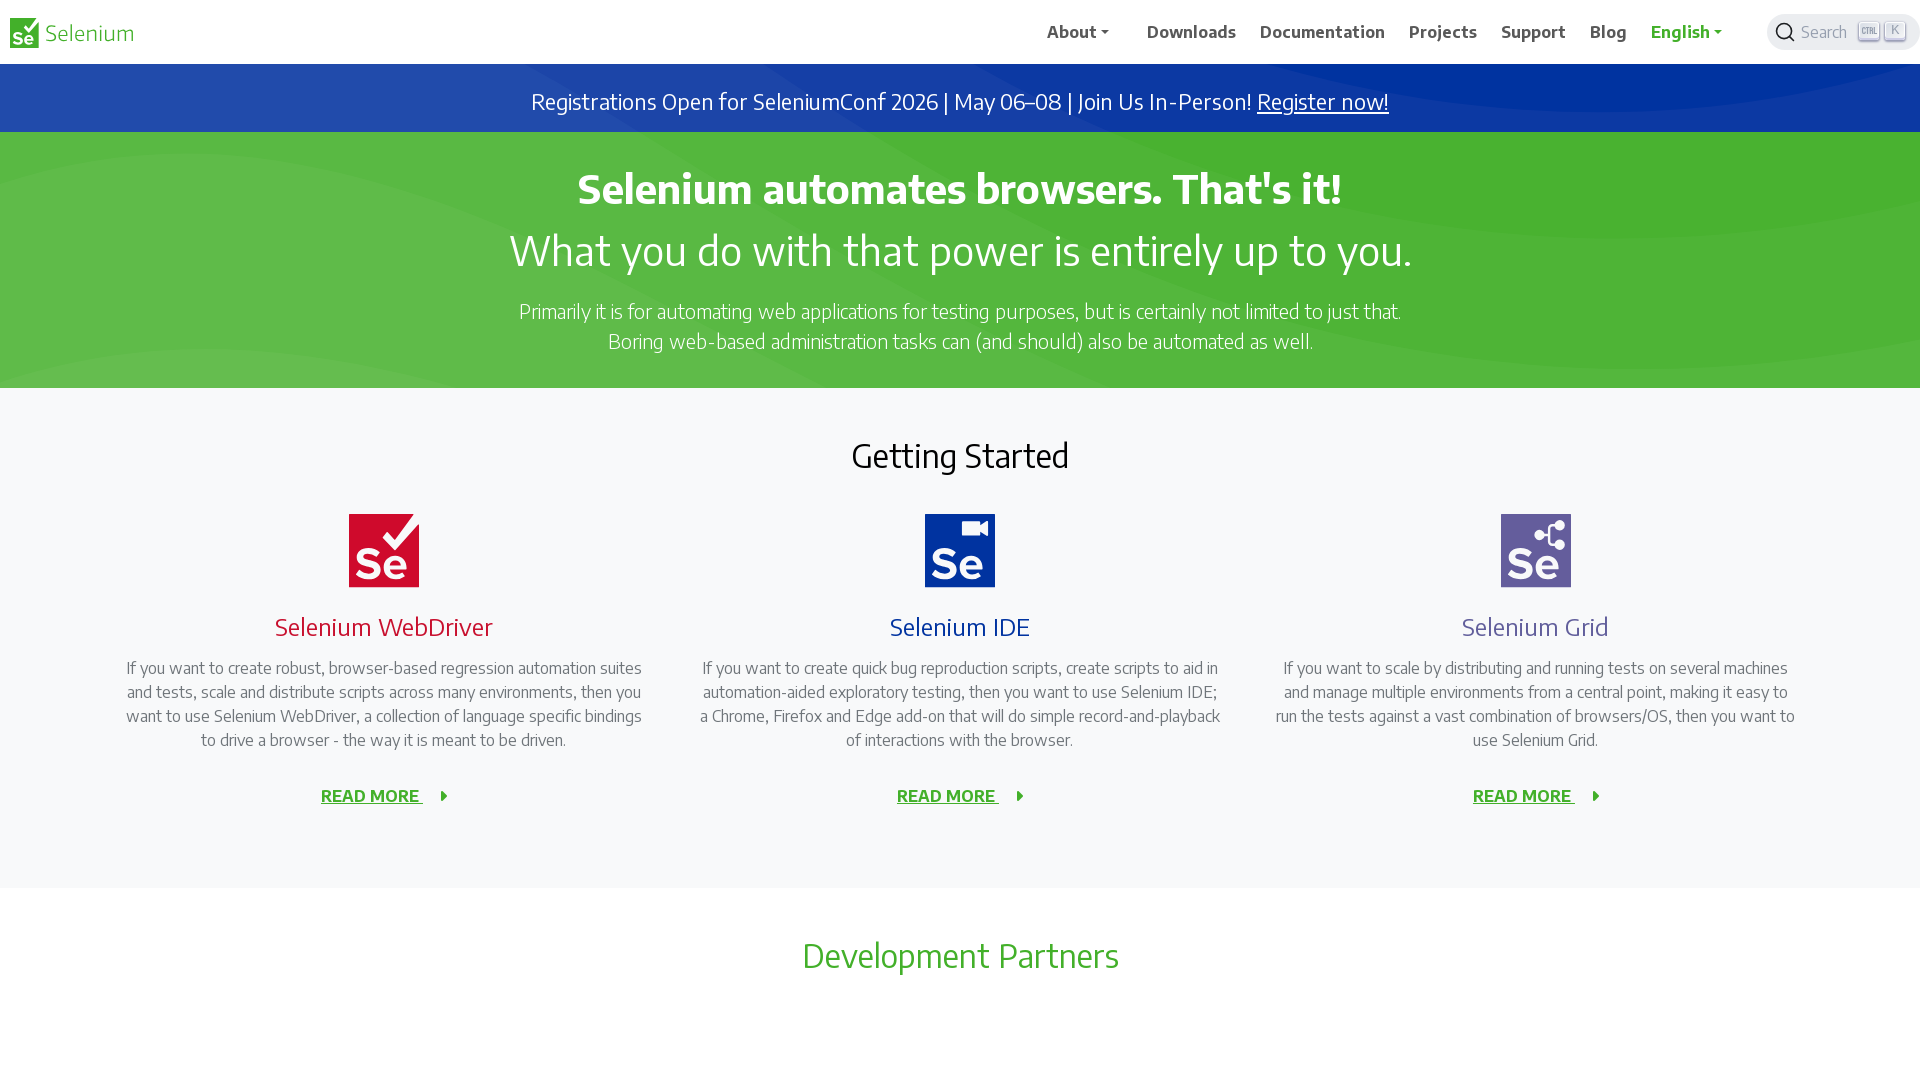